Clicks a button to remove a checkbox and waits for the checkbox element to disappear

Starting URL: http://the-internet.herokuapp.com/dynamic_controls

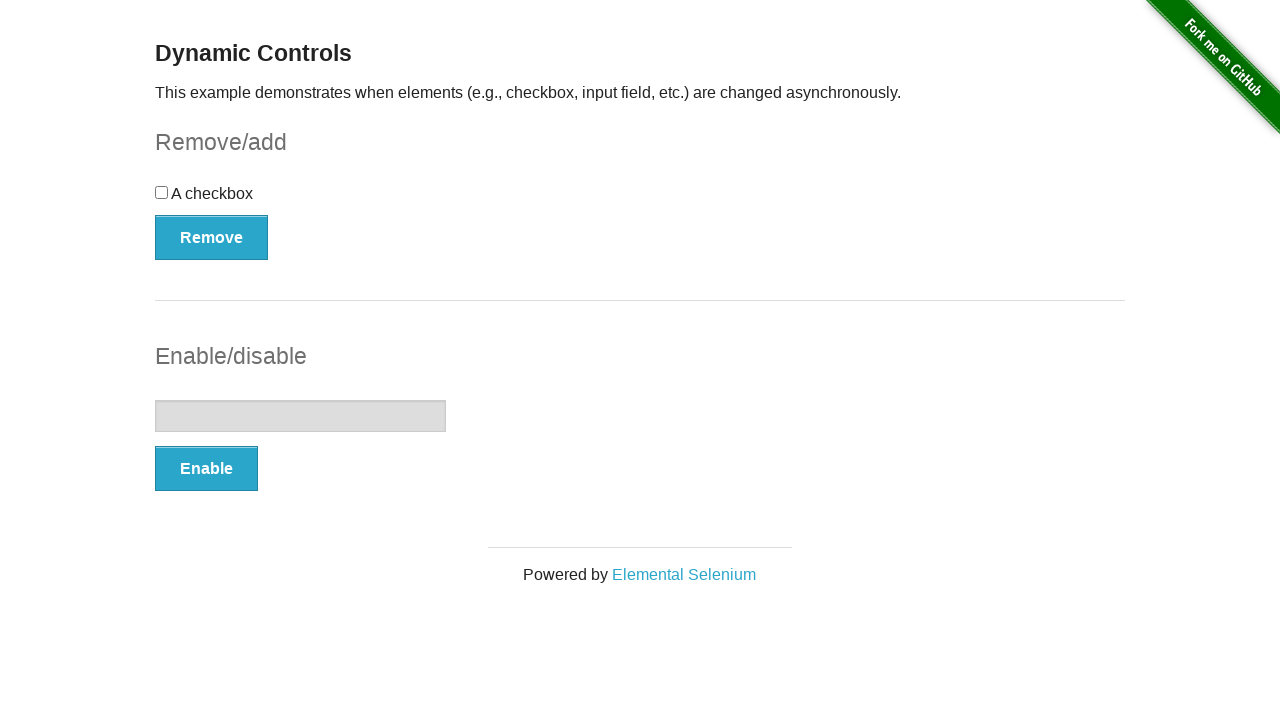

Navigated to dynamic controls page
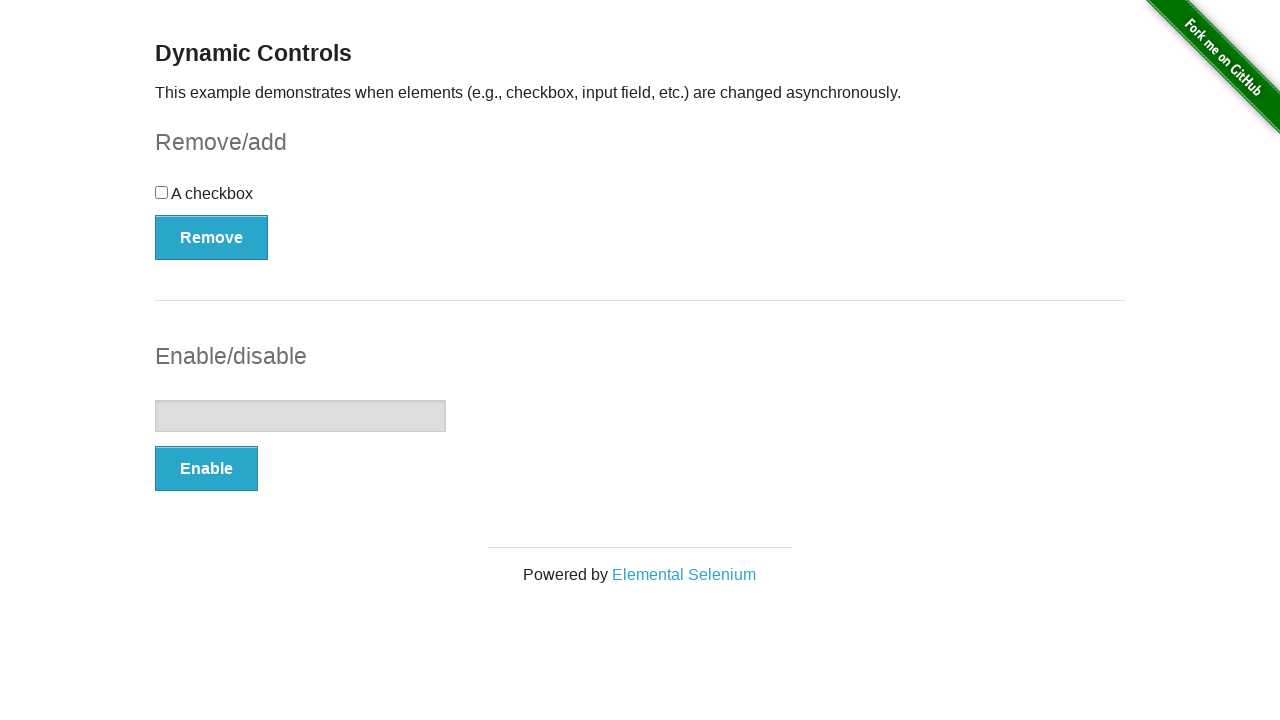

Clicked Remove button to remove checkbox at (212, 237) on #checkbox-example [type="button"]
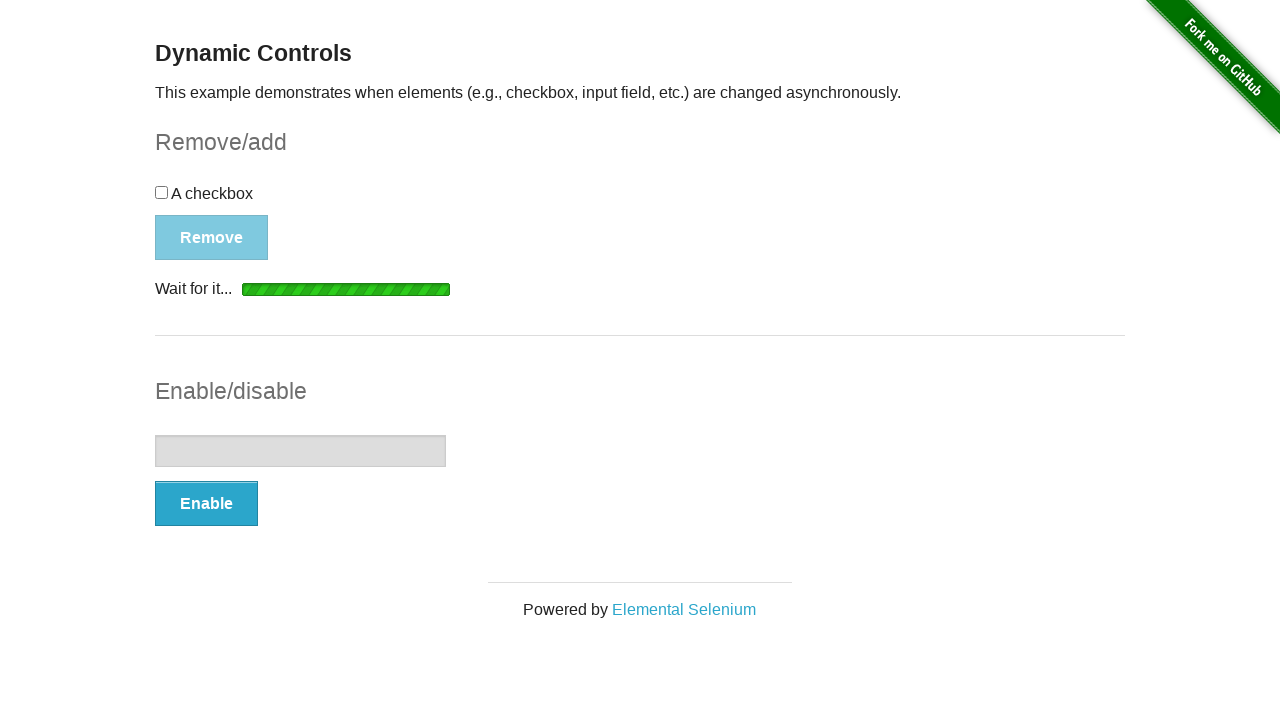

Checkbox element disappeared as expected
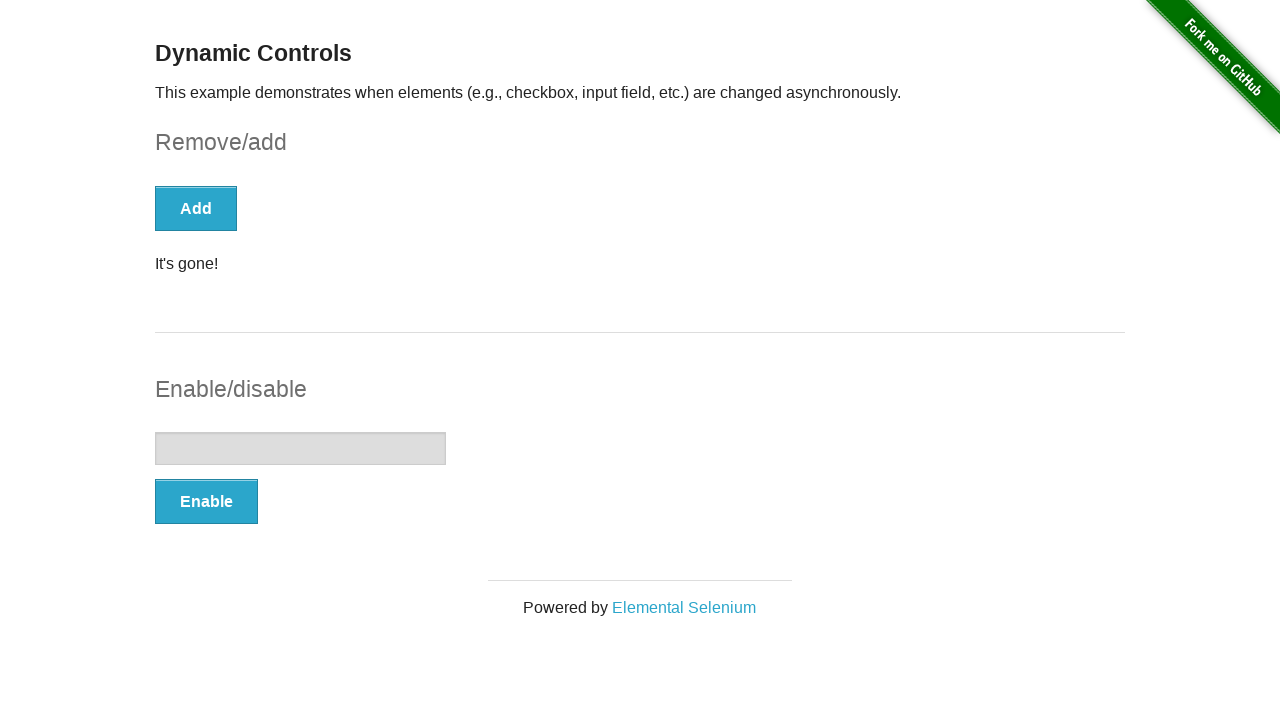

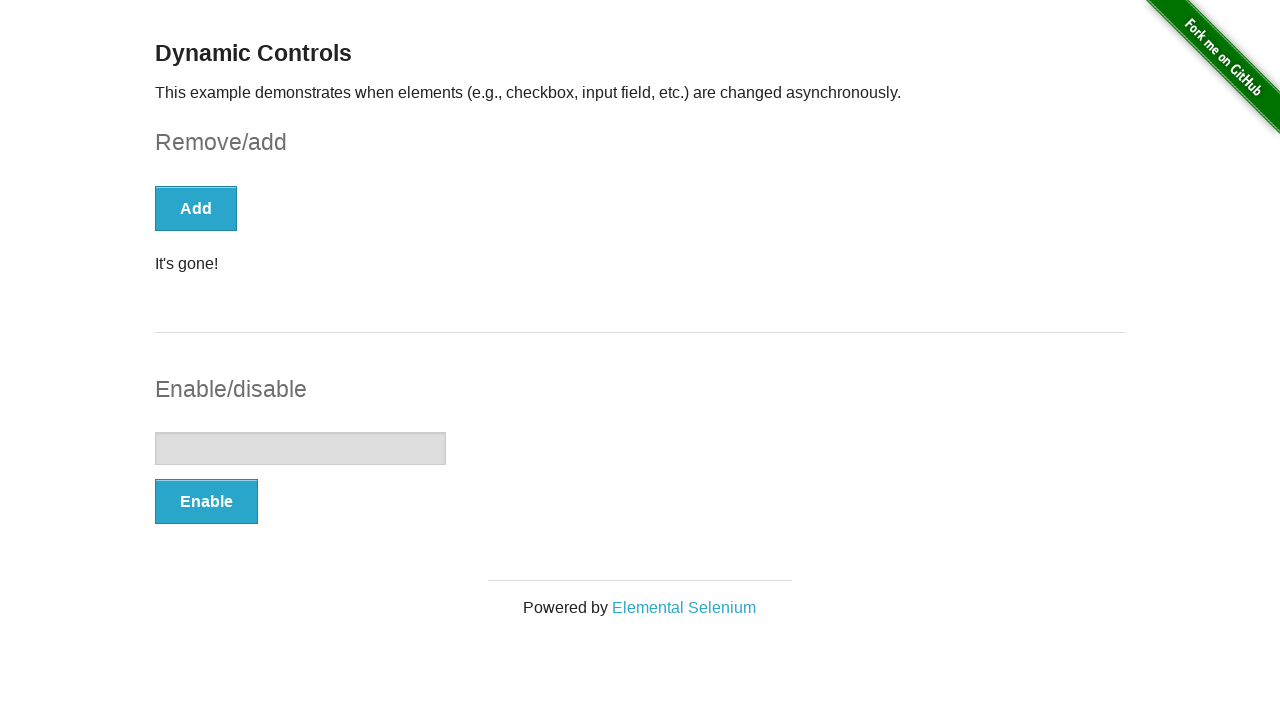